Tests the forgot password functionality by navigating to the forgot password page, entering an email address, and submitting the form

Starting URL: https://the-internet.herokuapp.com/

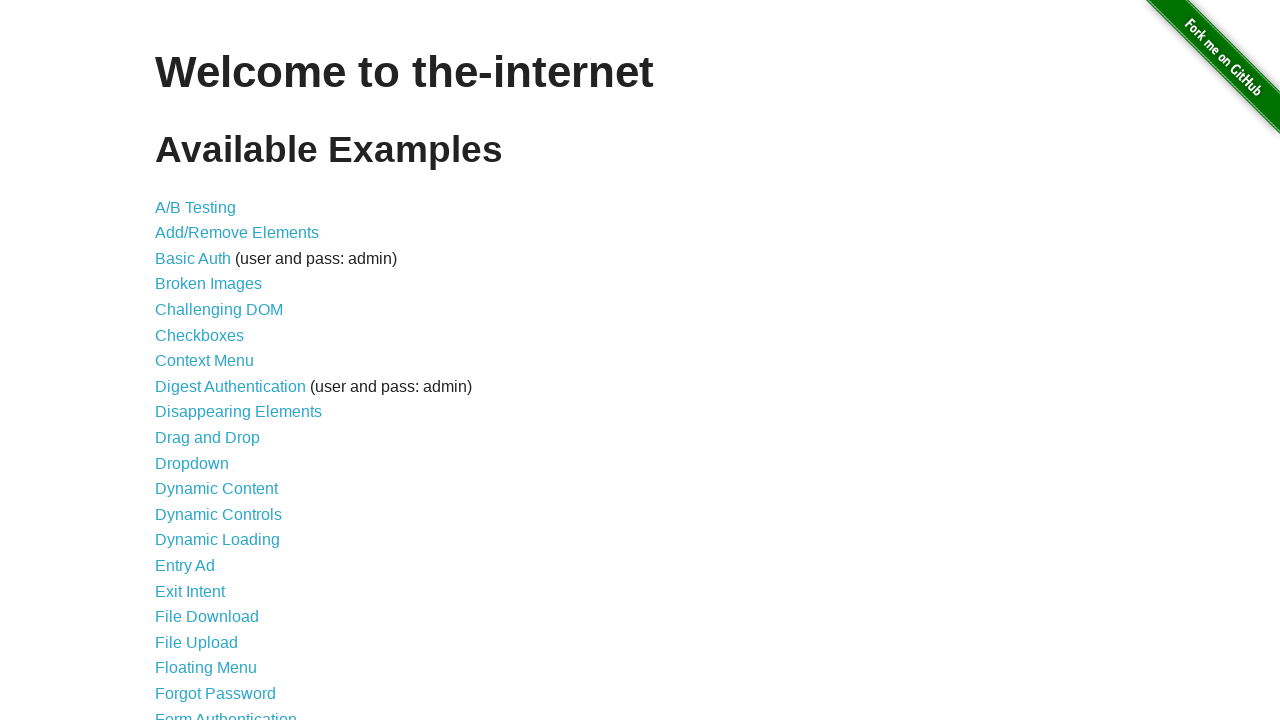

Clicked Forgot Password link at (216, 693) on text=Forgot Password
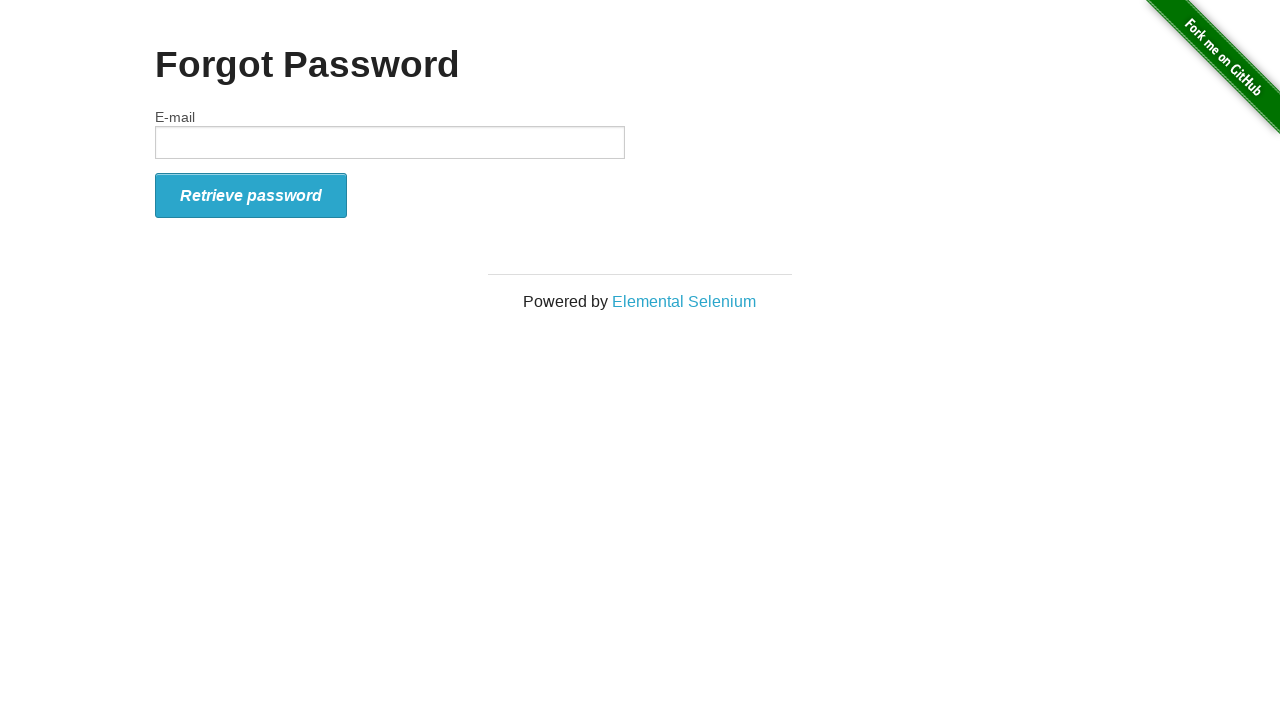

Filled email field with testuser847@example.com on input[name='email']
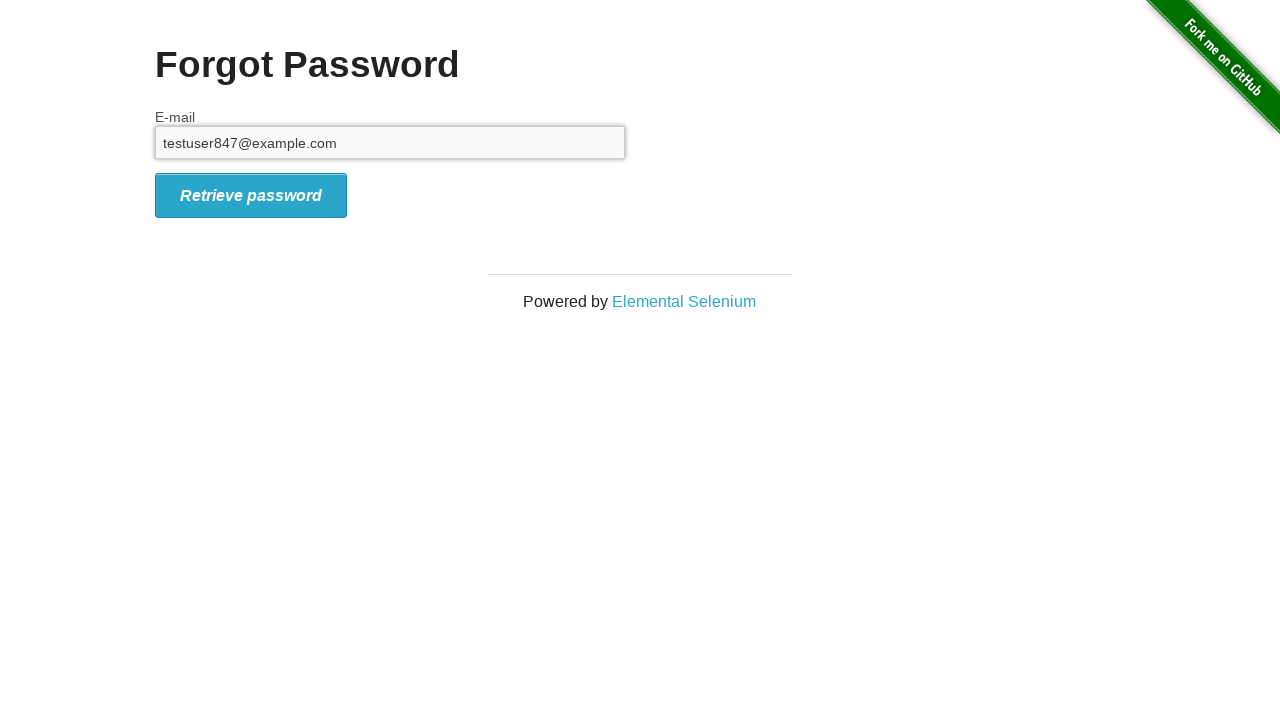

Clicked form submit button at (251, 195) on #form_submit
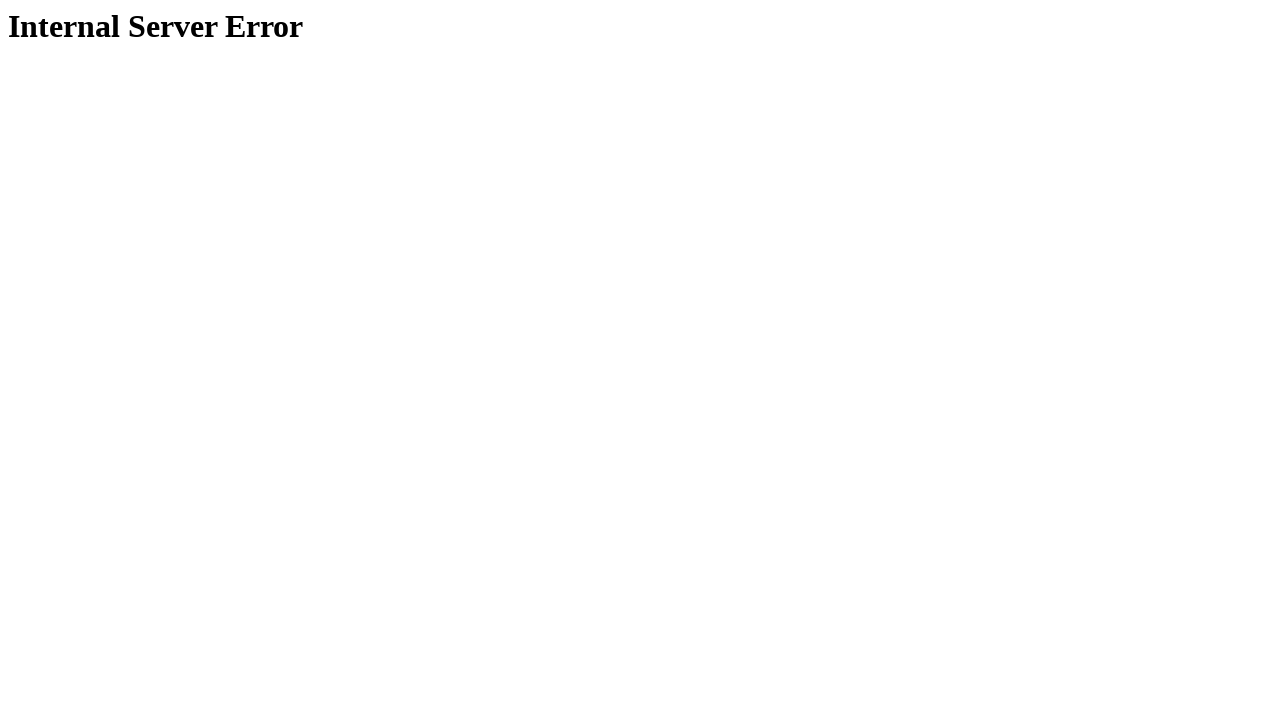

Verified forgot_password is in the page URL
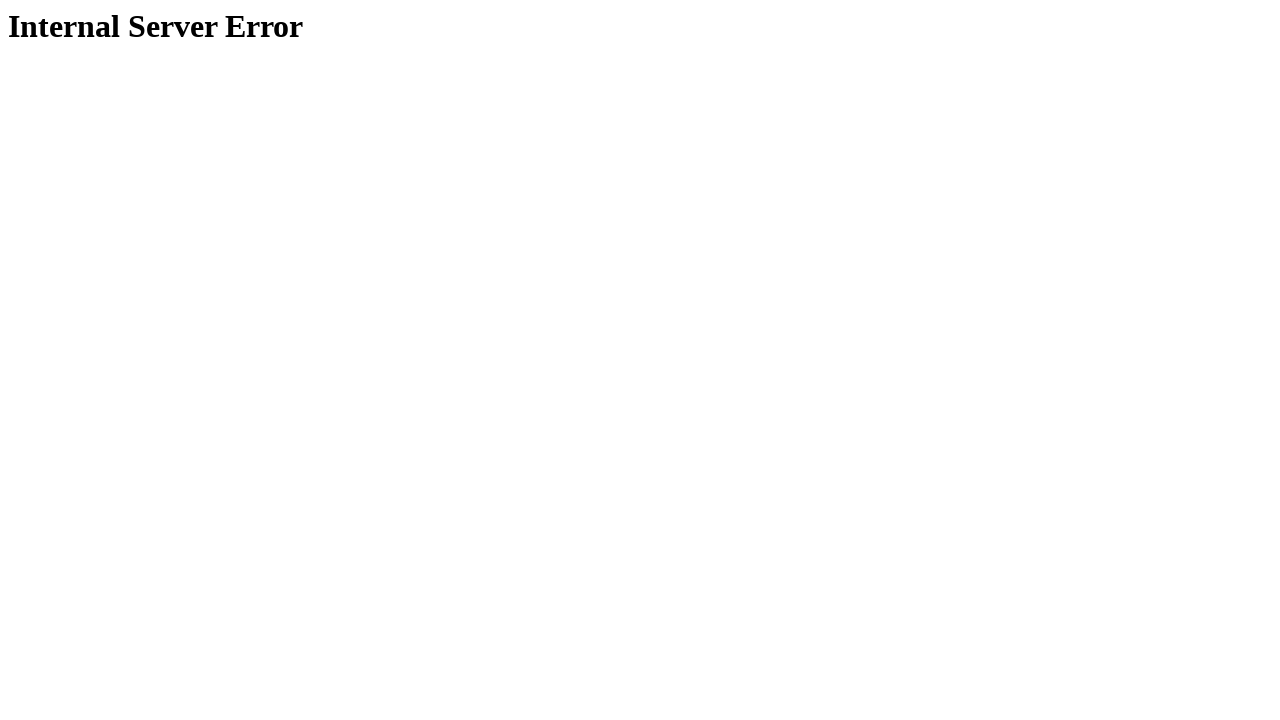

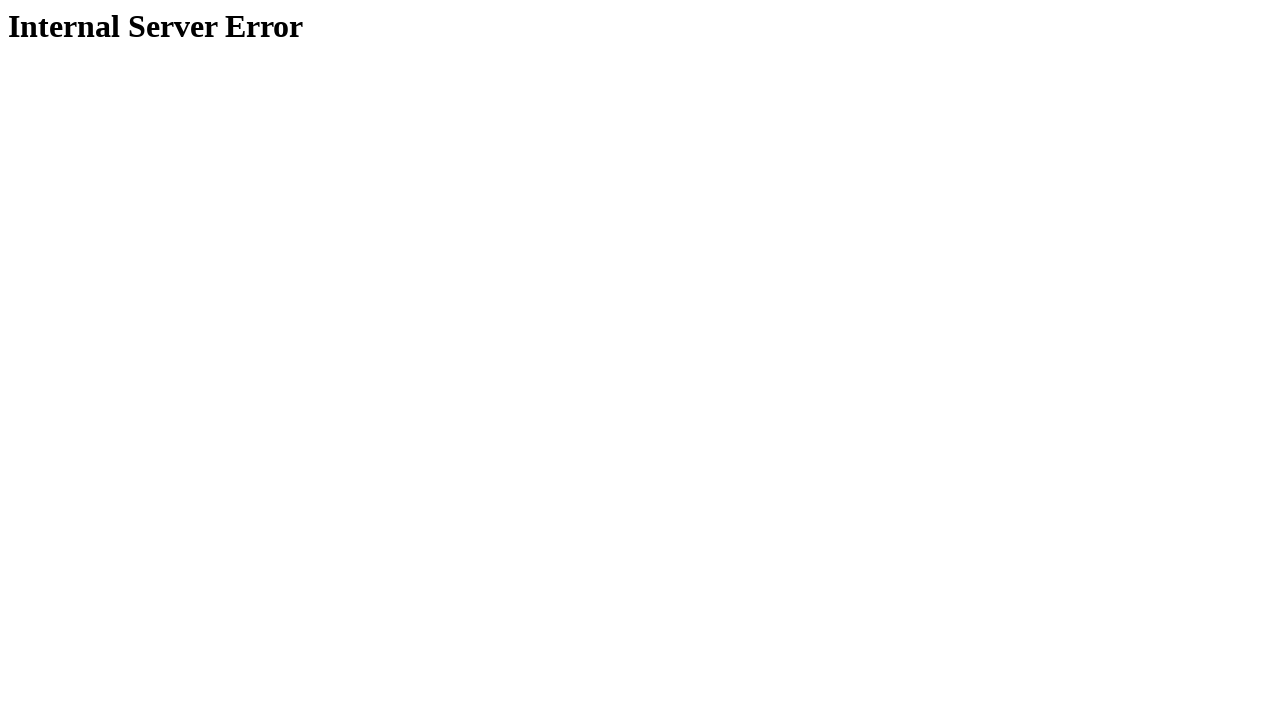